Tests SpiceJet flight booking form by selecting round-trip option and choosing departure (Agra) and destination (Ahmedabad) cities

Starting URL: https://www.spicejet.com/

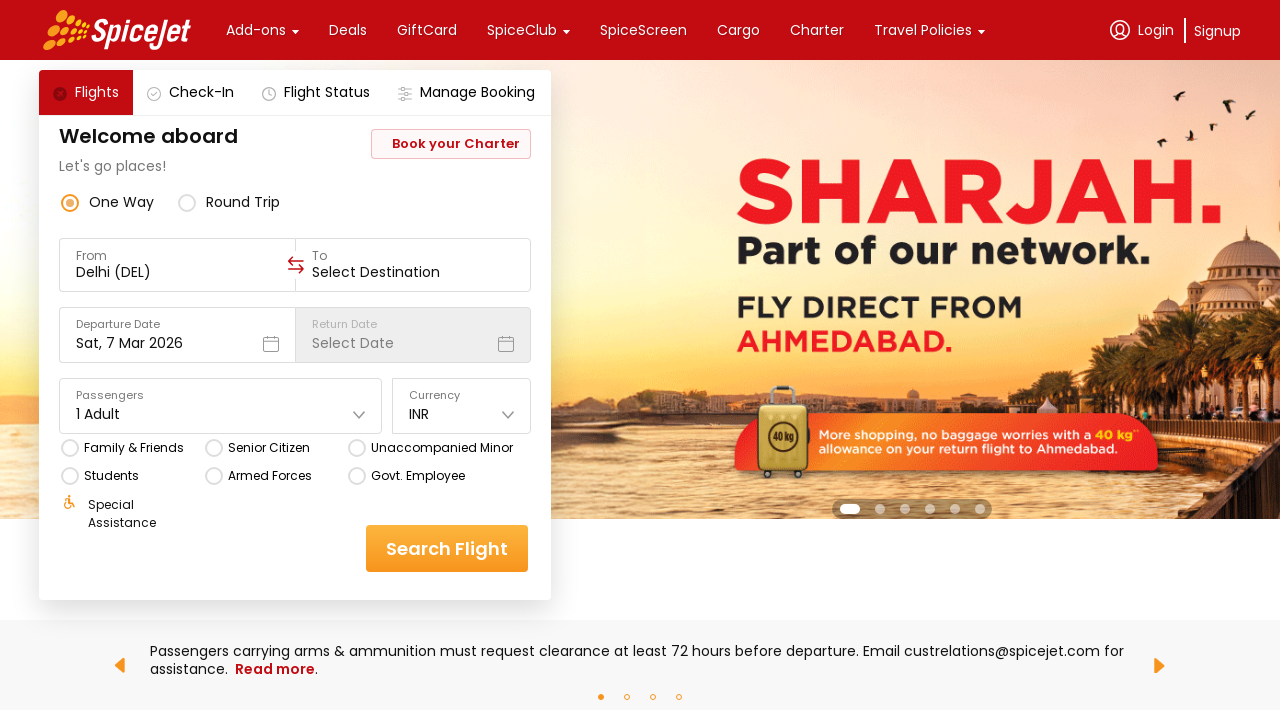

Selected round-trip option at (229, 202) on div[data-testid='round-trip-radio-button']
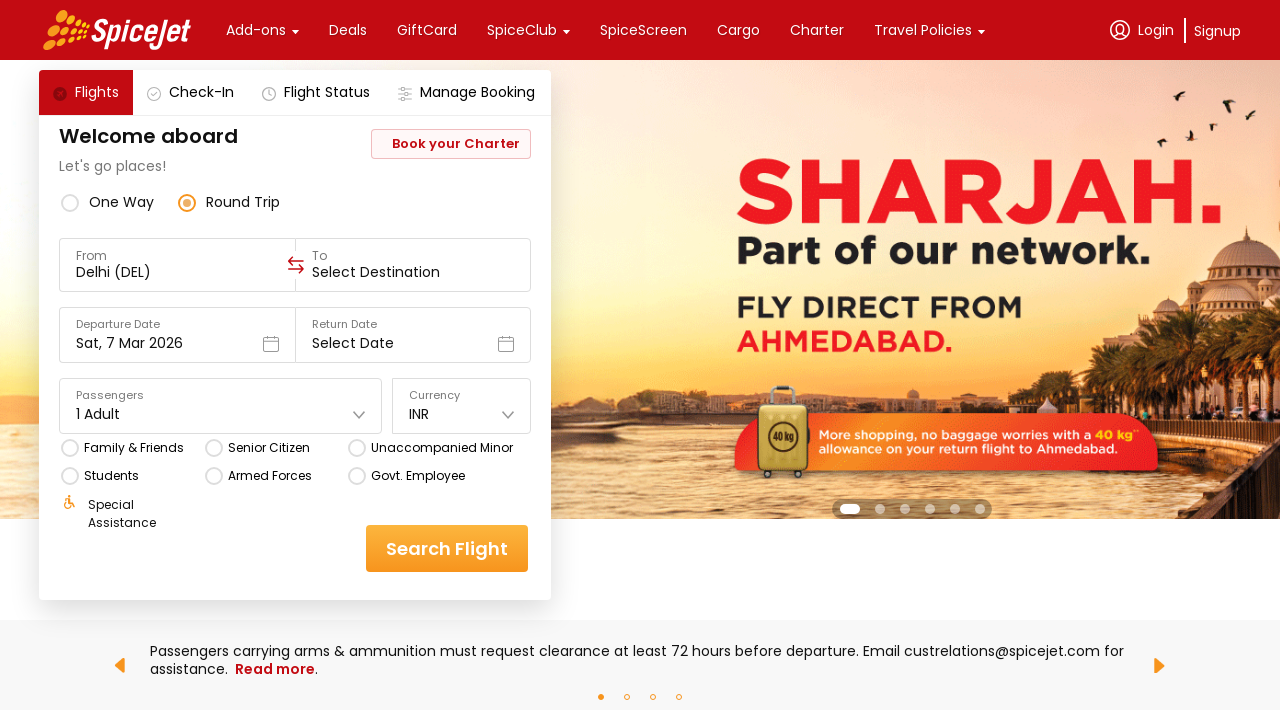

Clicked on 'From' field to open city selection dropdown at (178, 256) on div:text('From')
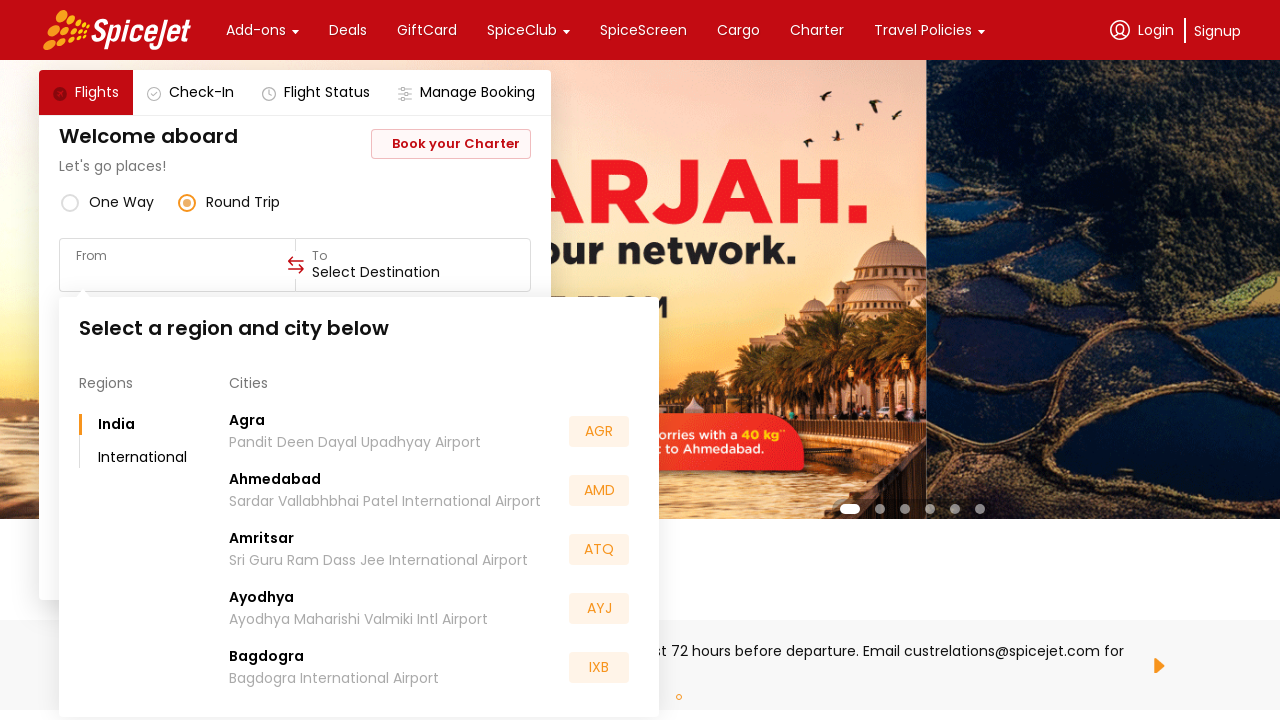

Selected Agra as departure city at (247, 420) on div:text('Agra')
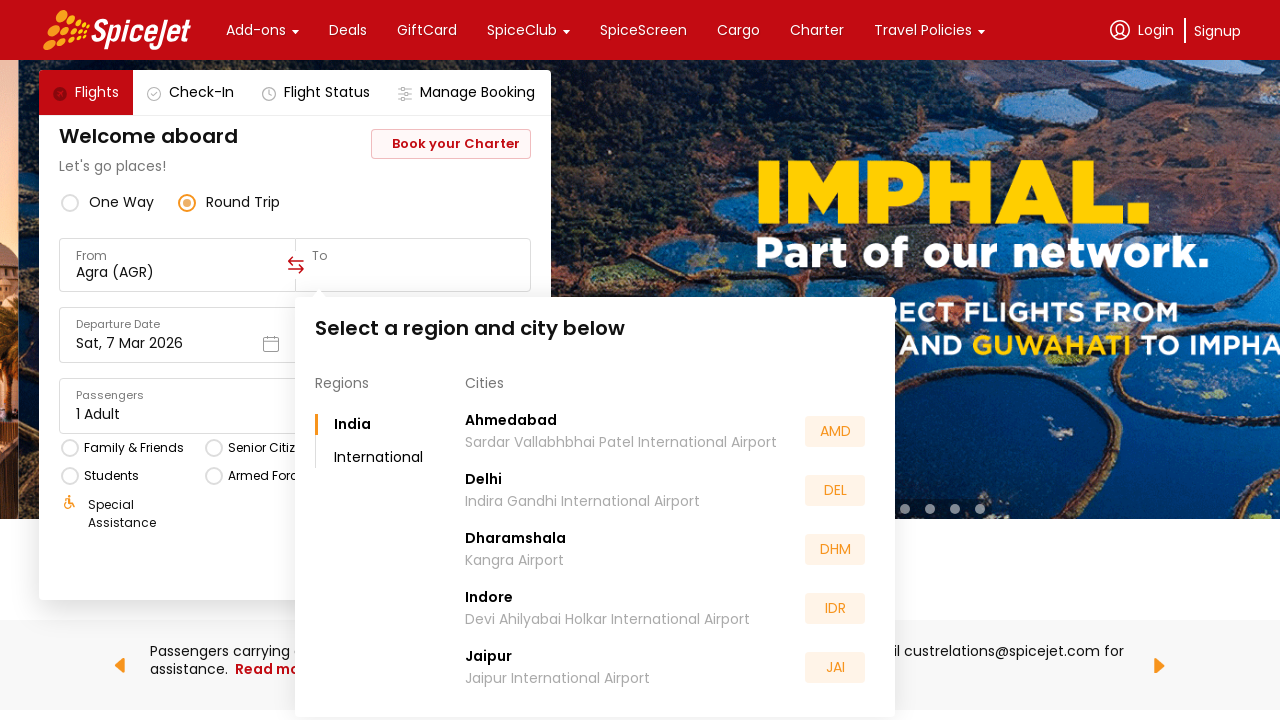

Waited 3 seconds for destination dropdown to be ready
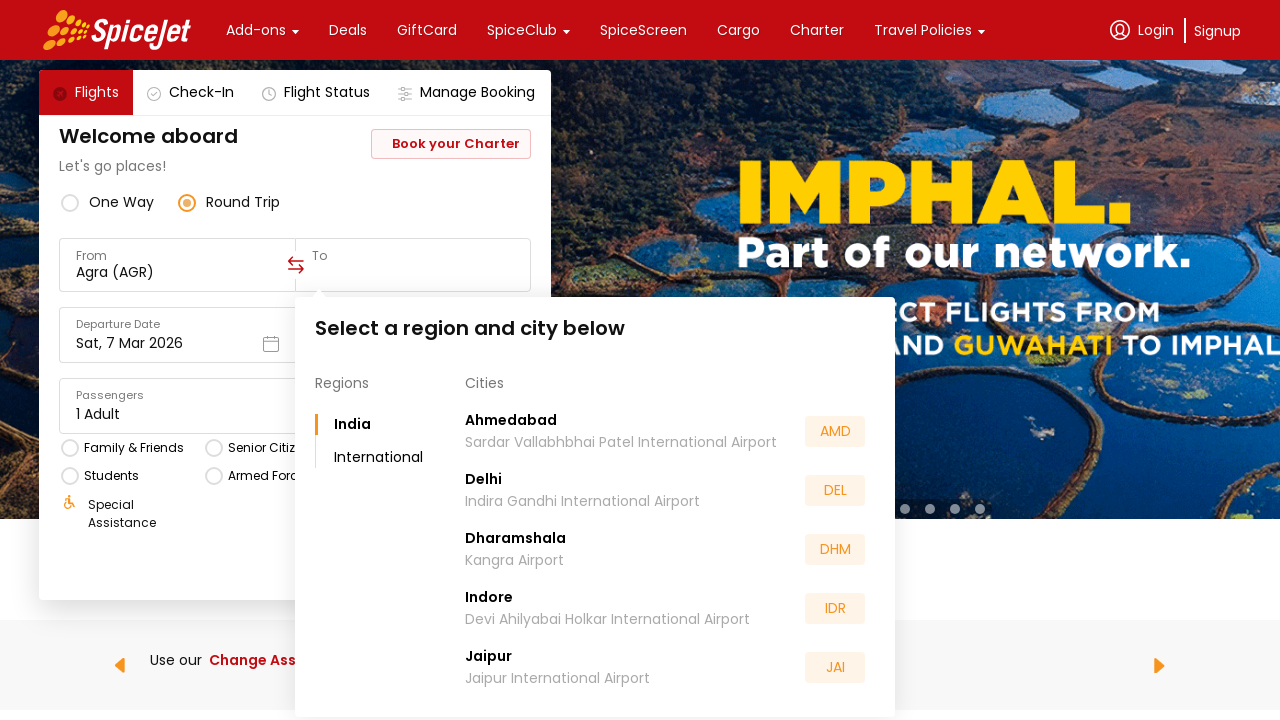

Selected Ahmedabad as destination city at (511, 420) on div:text('Ahmedabad')
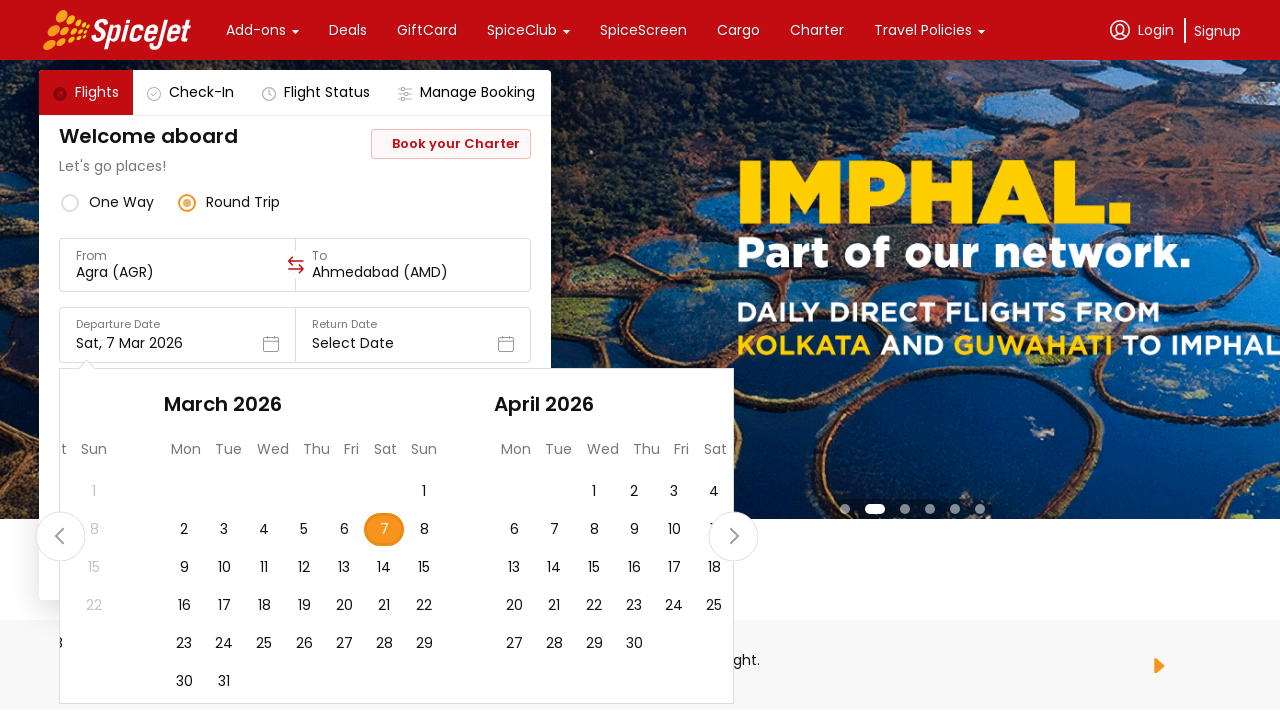

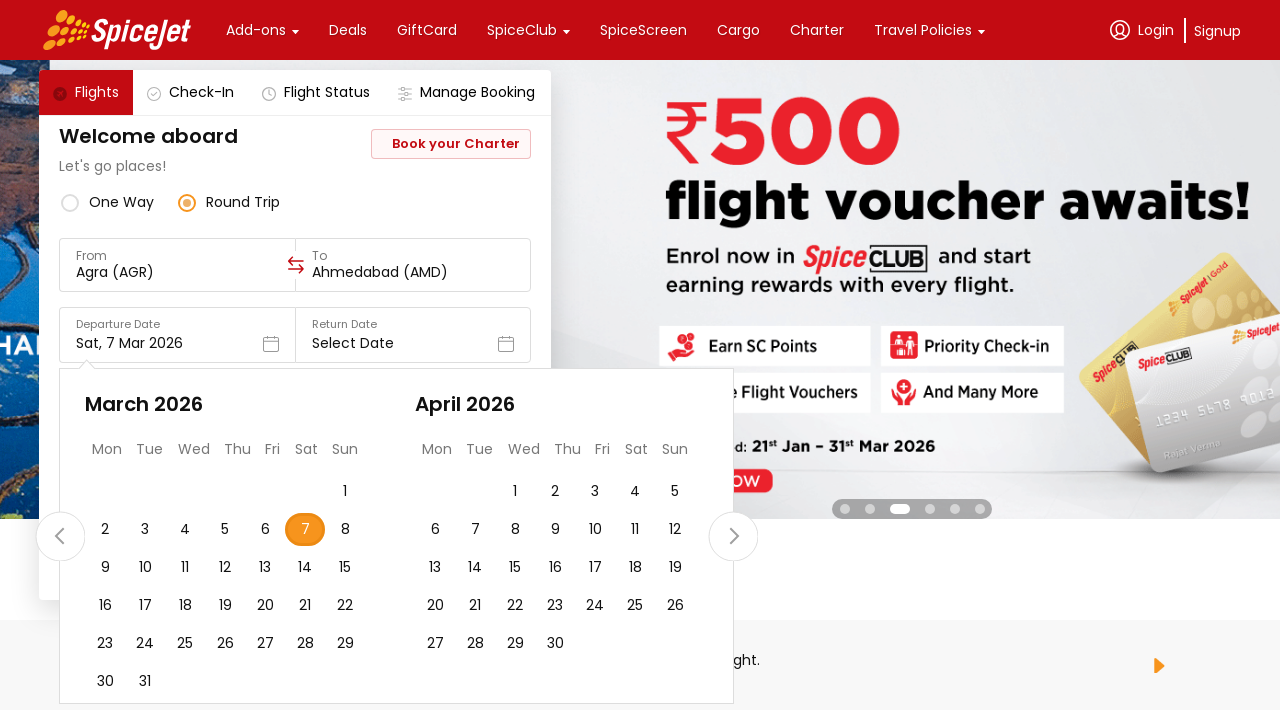